Opens the Tiki Vietnam e-commerce website and maximizes the browser window

Starting URL: https://tiki.vn/

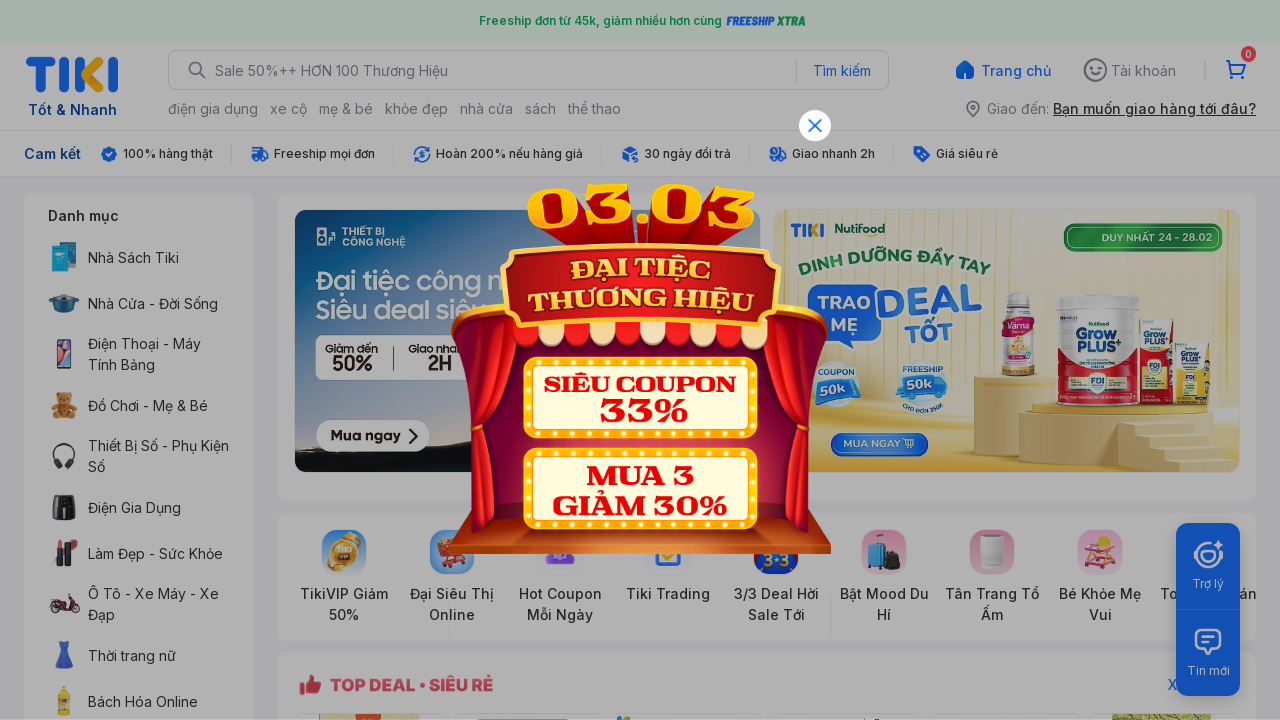

Waited for Tiki Vietnam homepage to load (domcontentloaded)
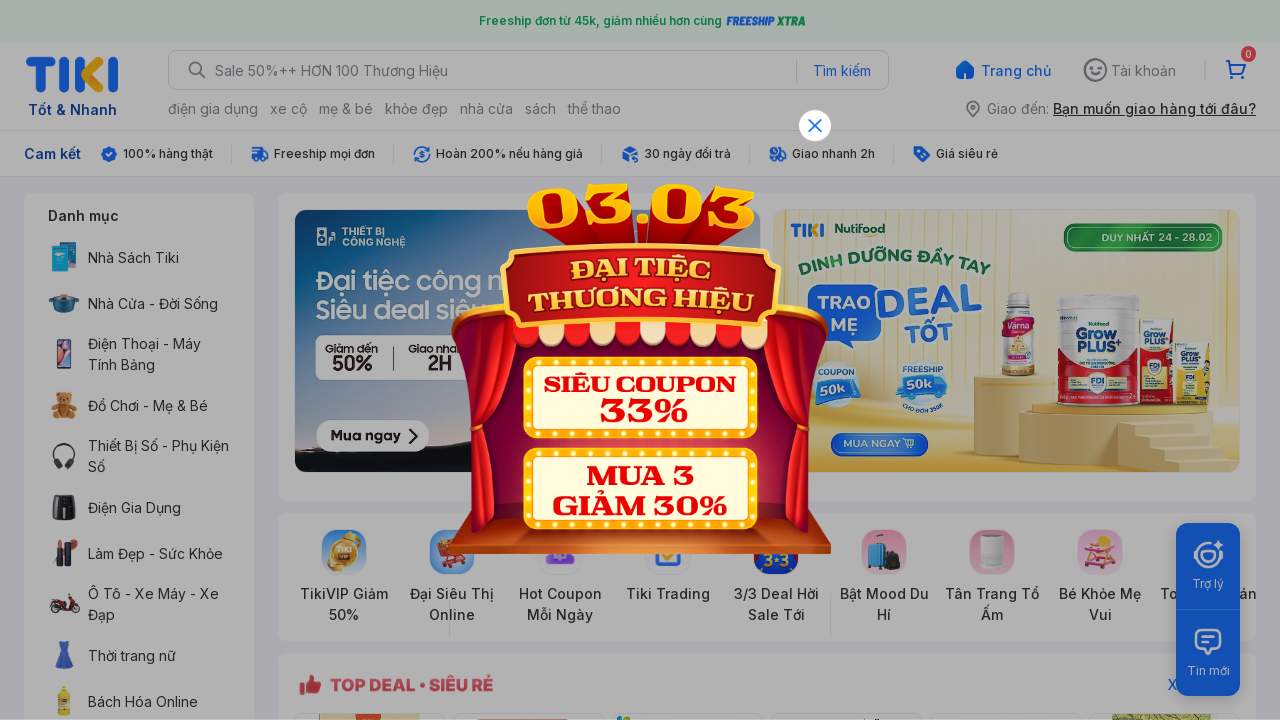

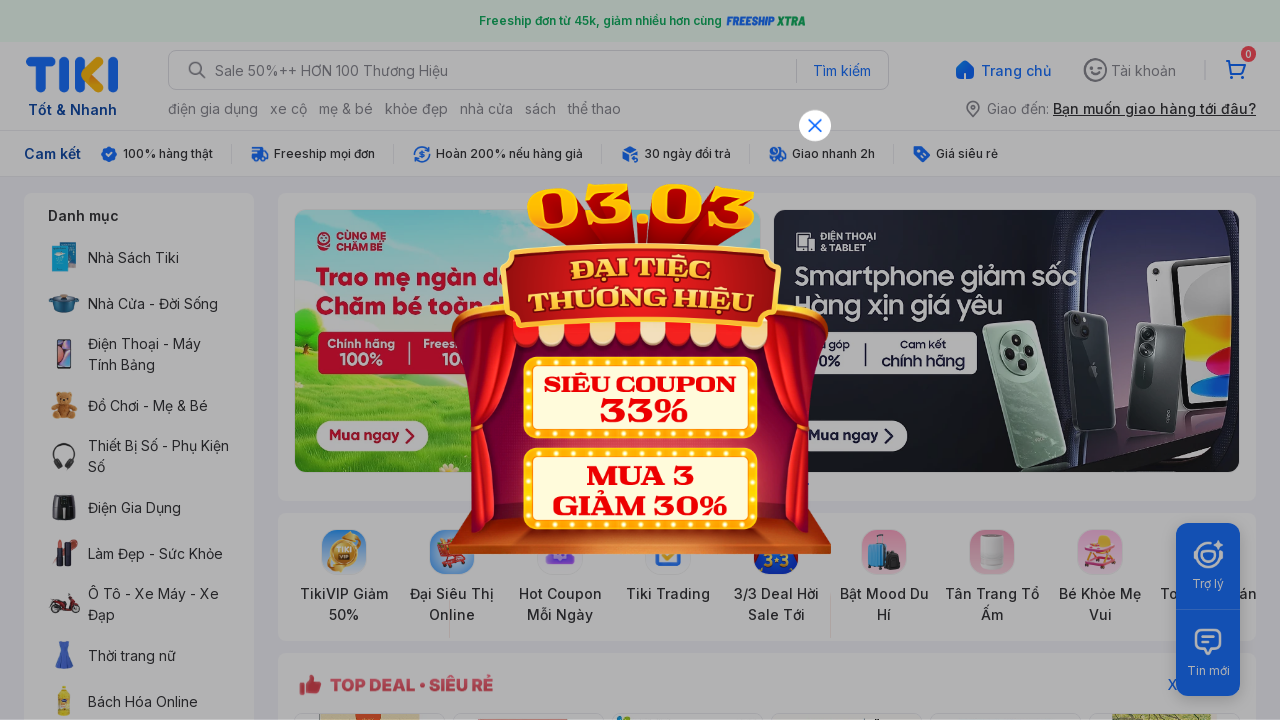